Tests that basic page elements are present including body, links, and buttons

Starting URL: https://www.ofix.com/

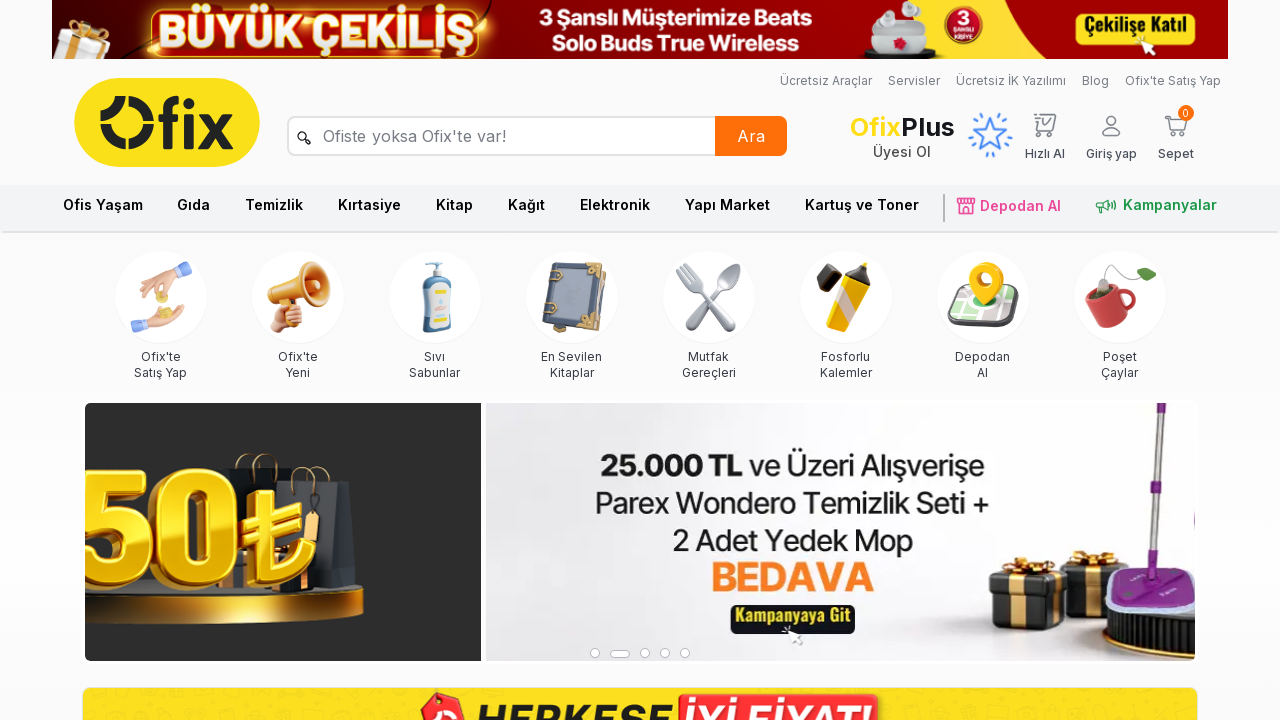

Located body element on page
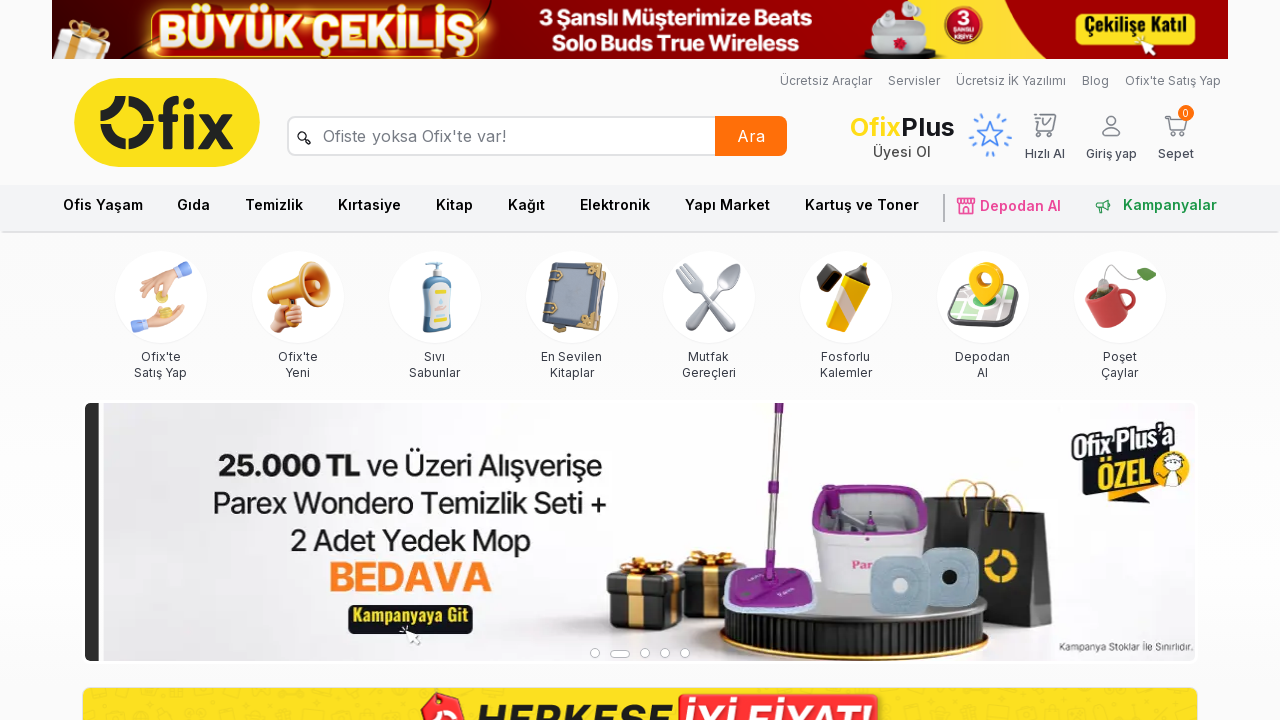

Verified body element exists
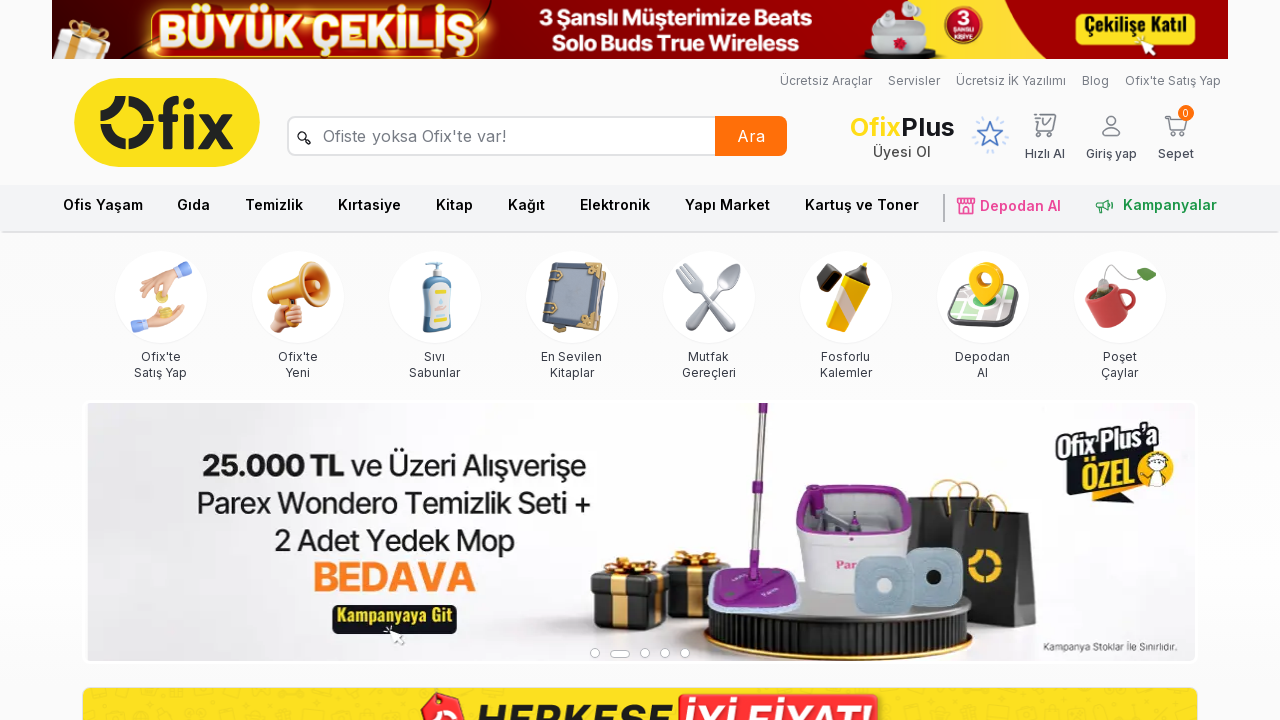

Located all links on page
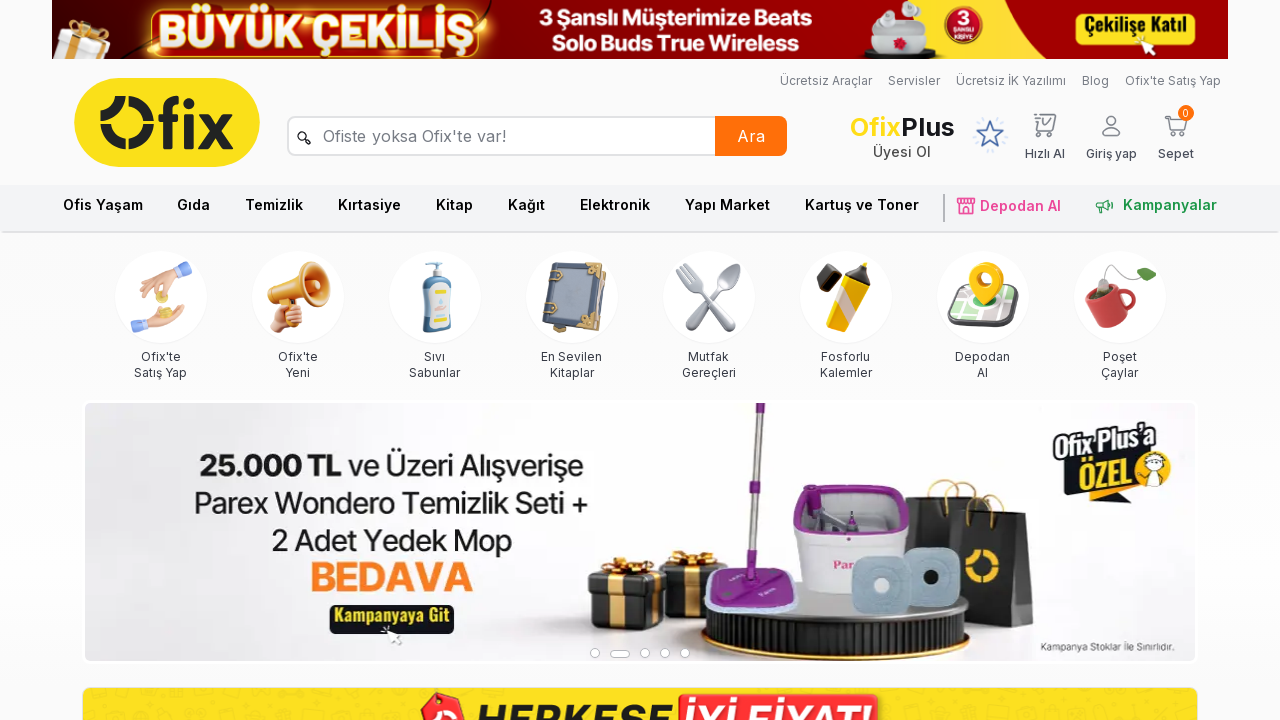

Verified links are present on page
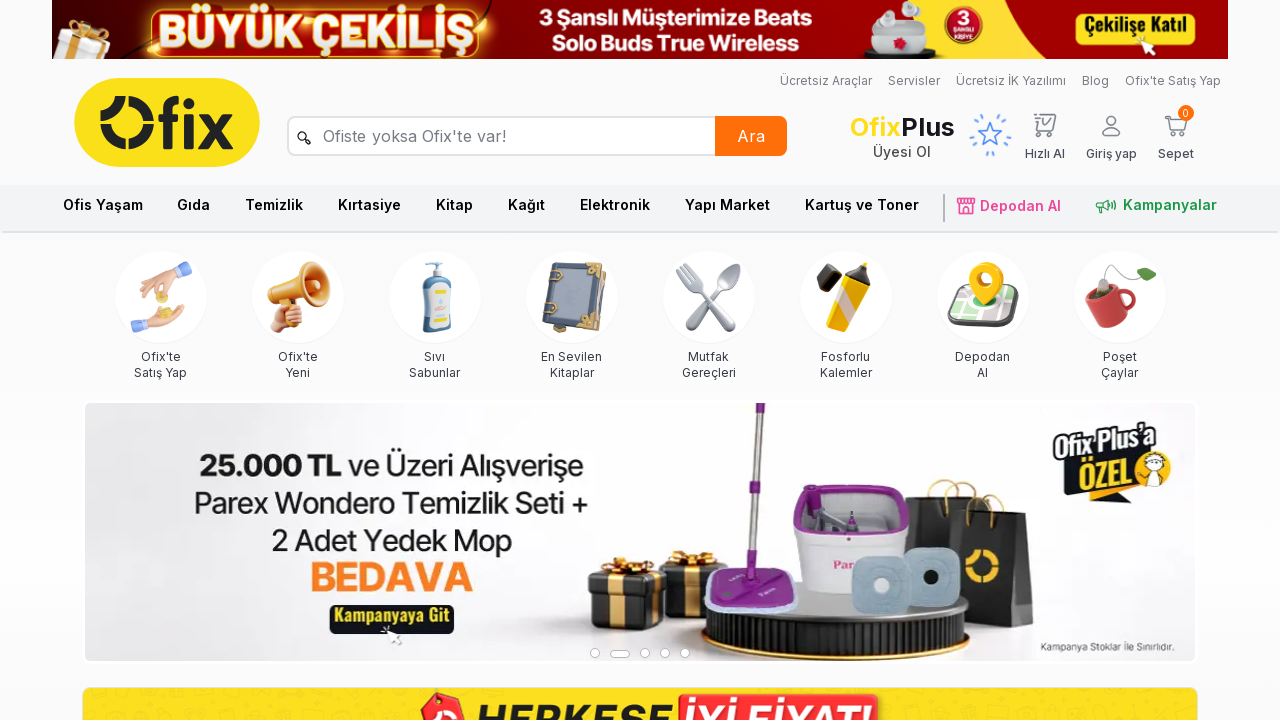

Located all buttons on page
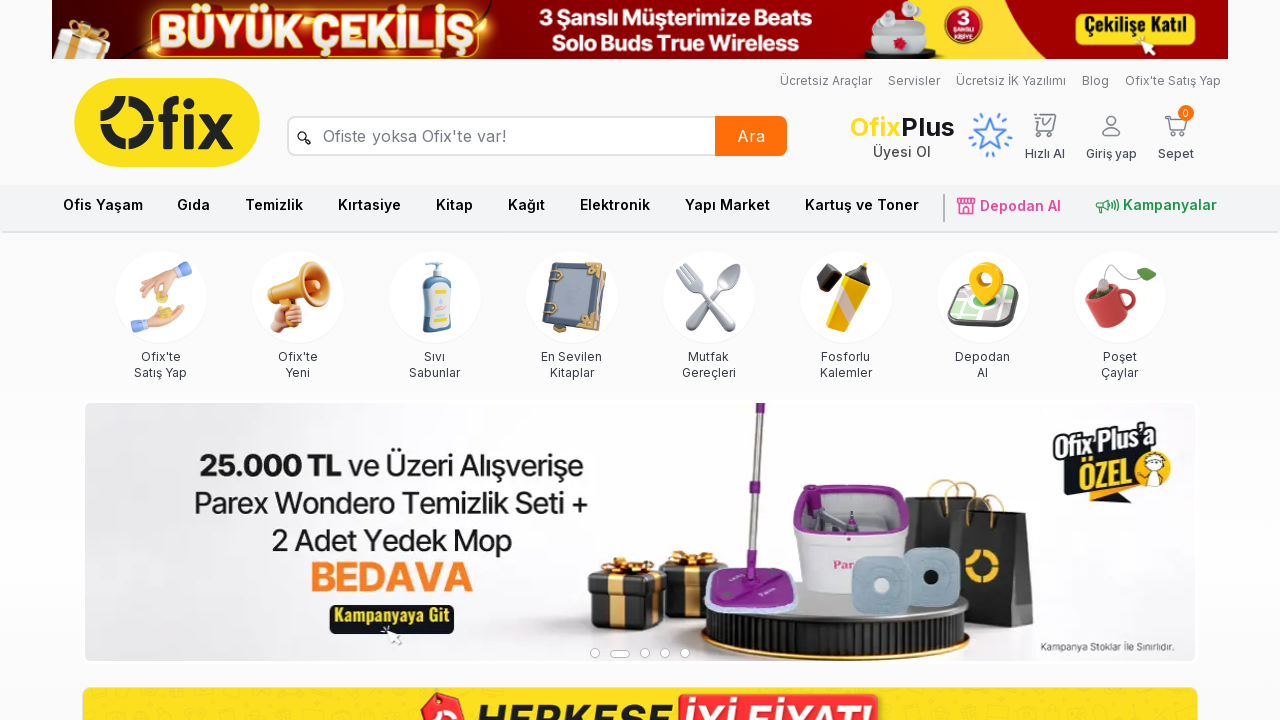

Found 19 button elements on page
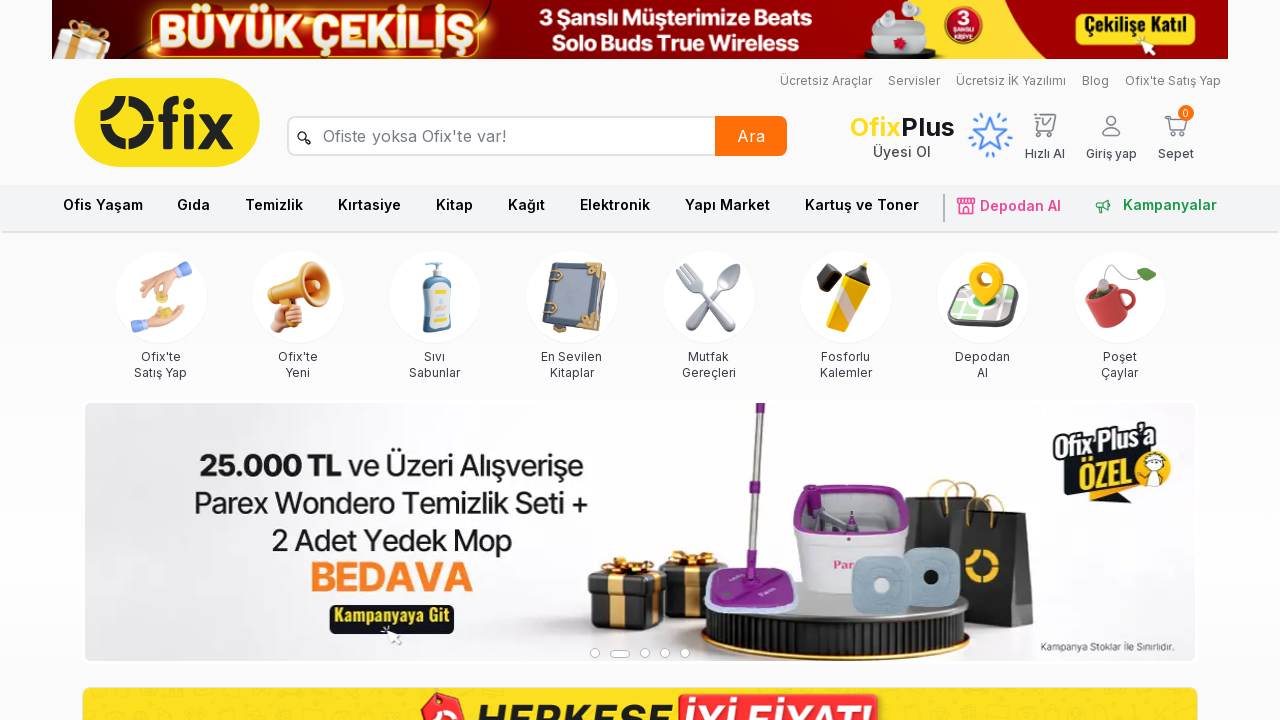

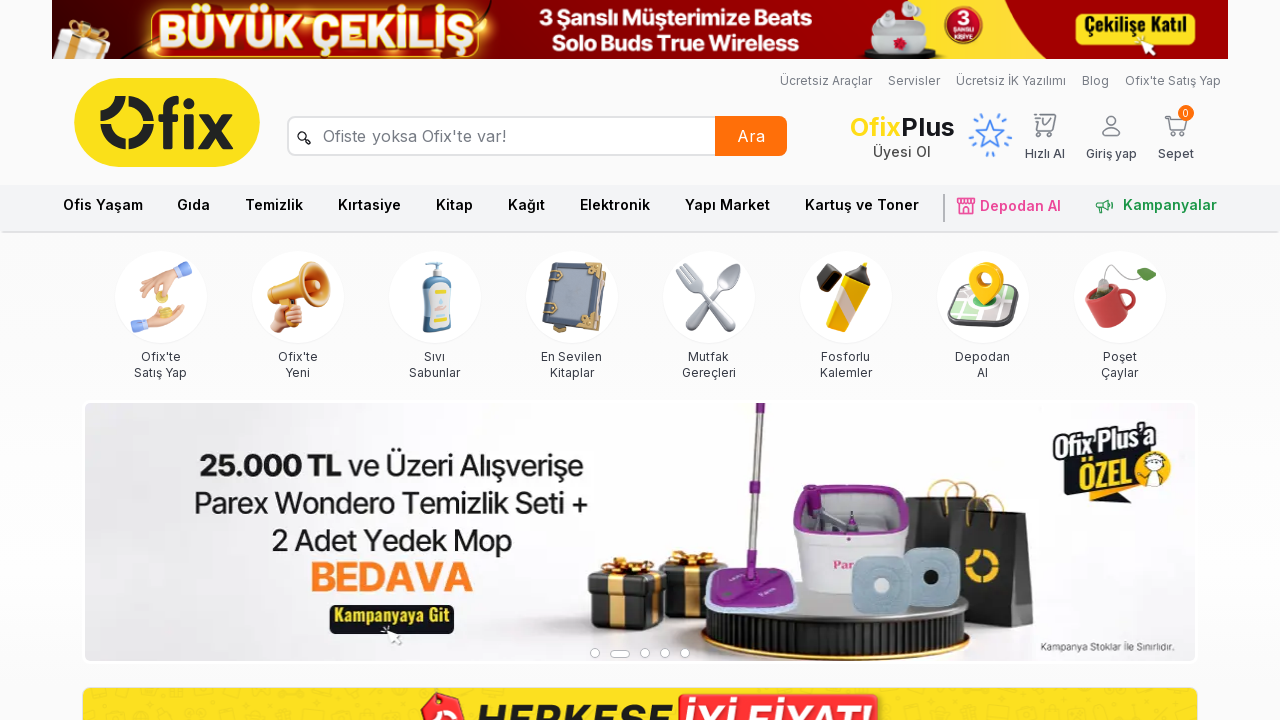